Tests various form controls including dropdown selection, autocomplete, and alert handling on a practice automation page

Starting URL: https://www.rahulshettyacademy.com/AutomationPractice/

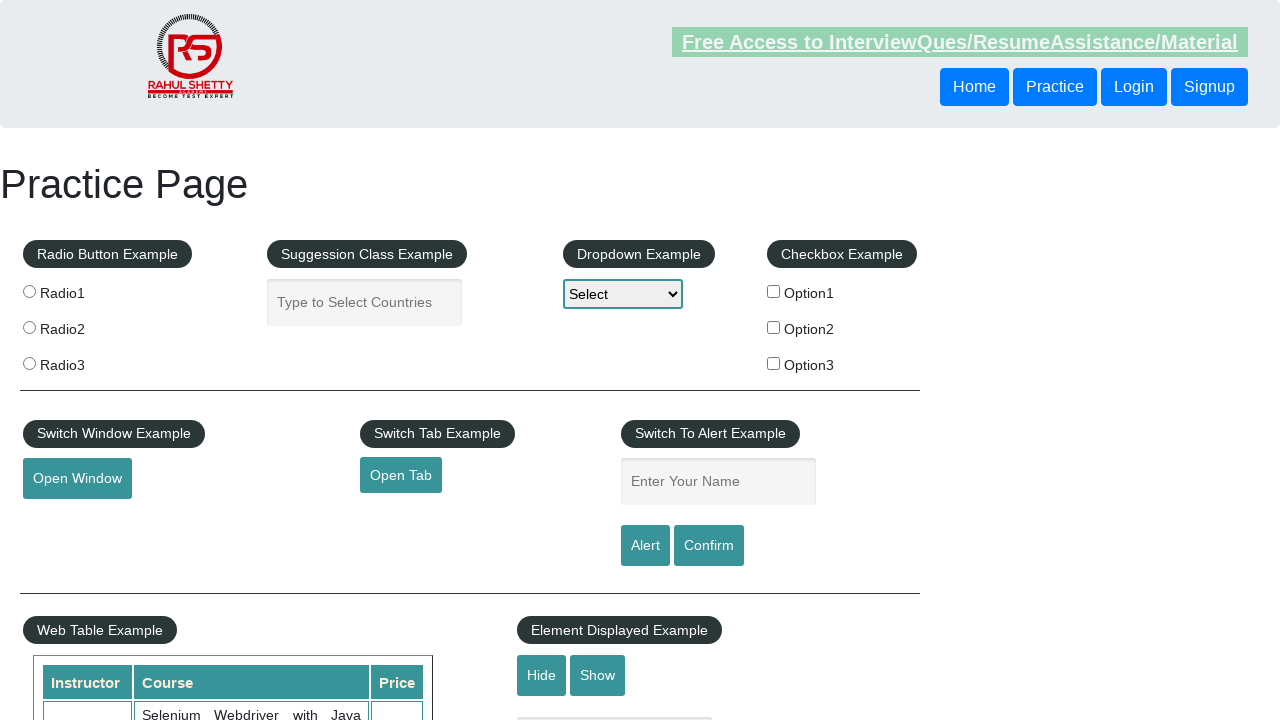

Selected dropdown option by index 1 (Option1) on #dropdown-class-example
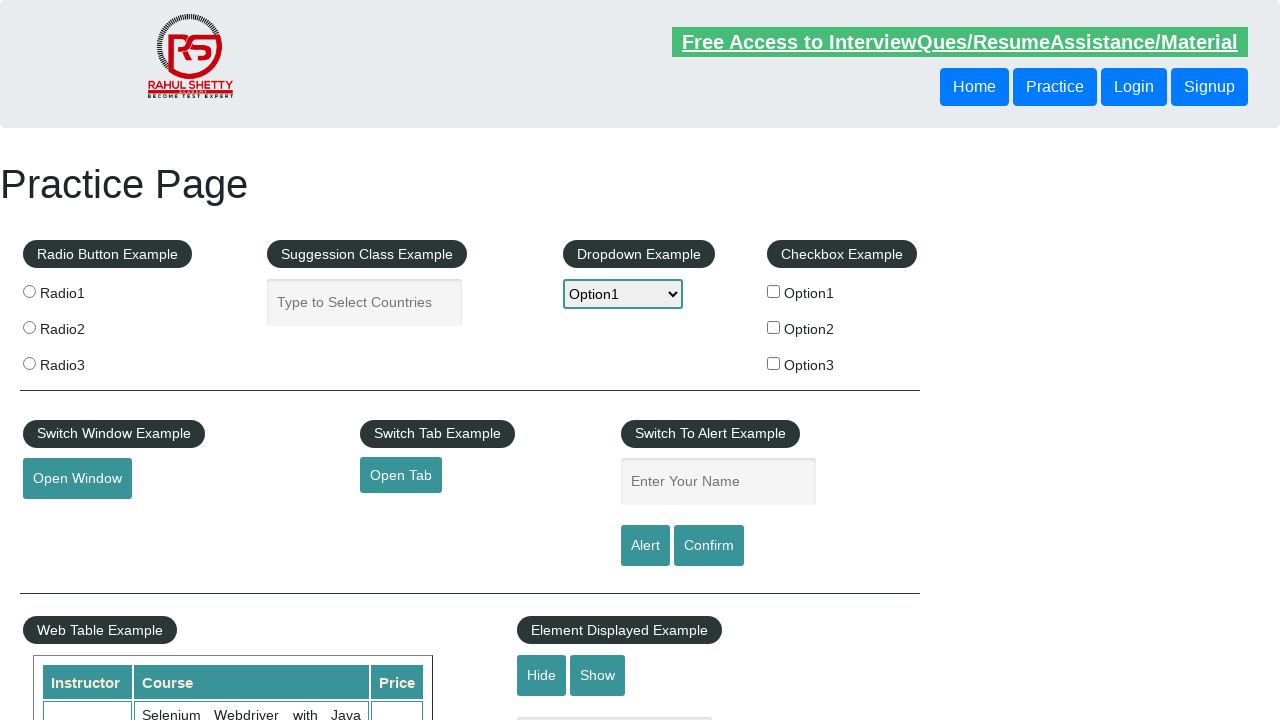

Selected dropdown option by value 'option3' (Option3) on #dropdown-class-example
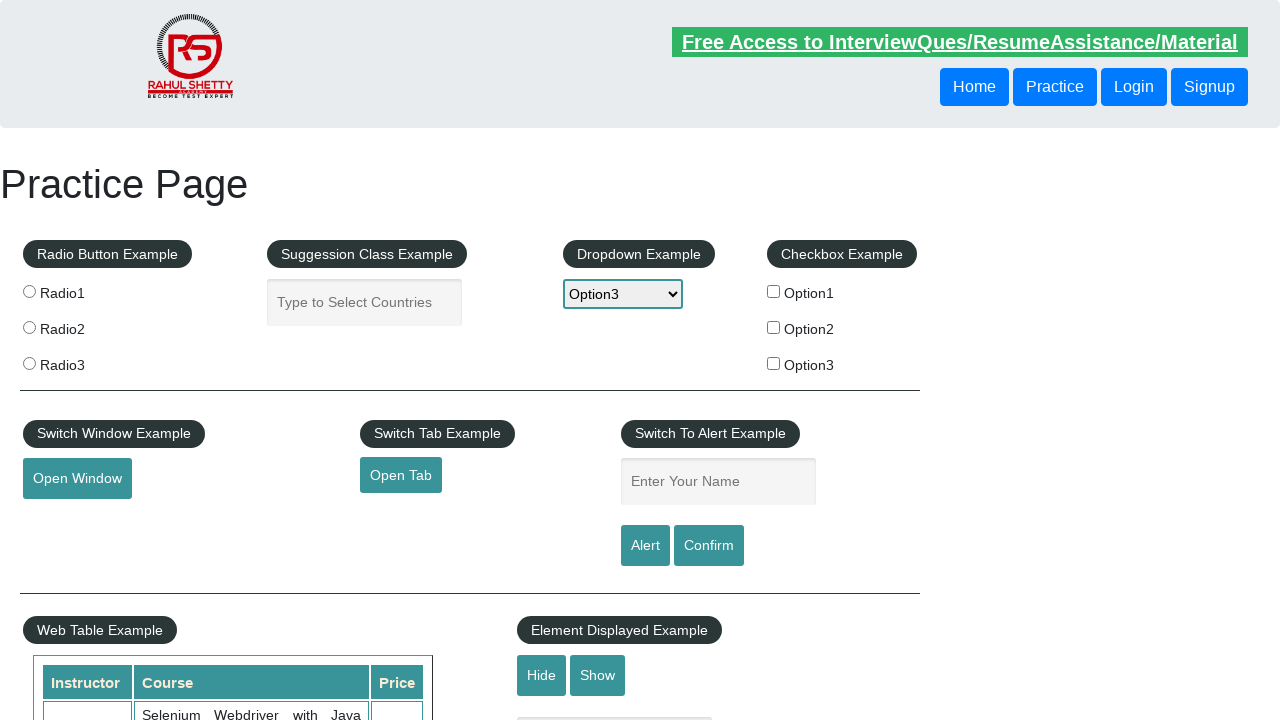

Filled autocomplete field with 'IND' on #autocomplete
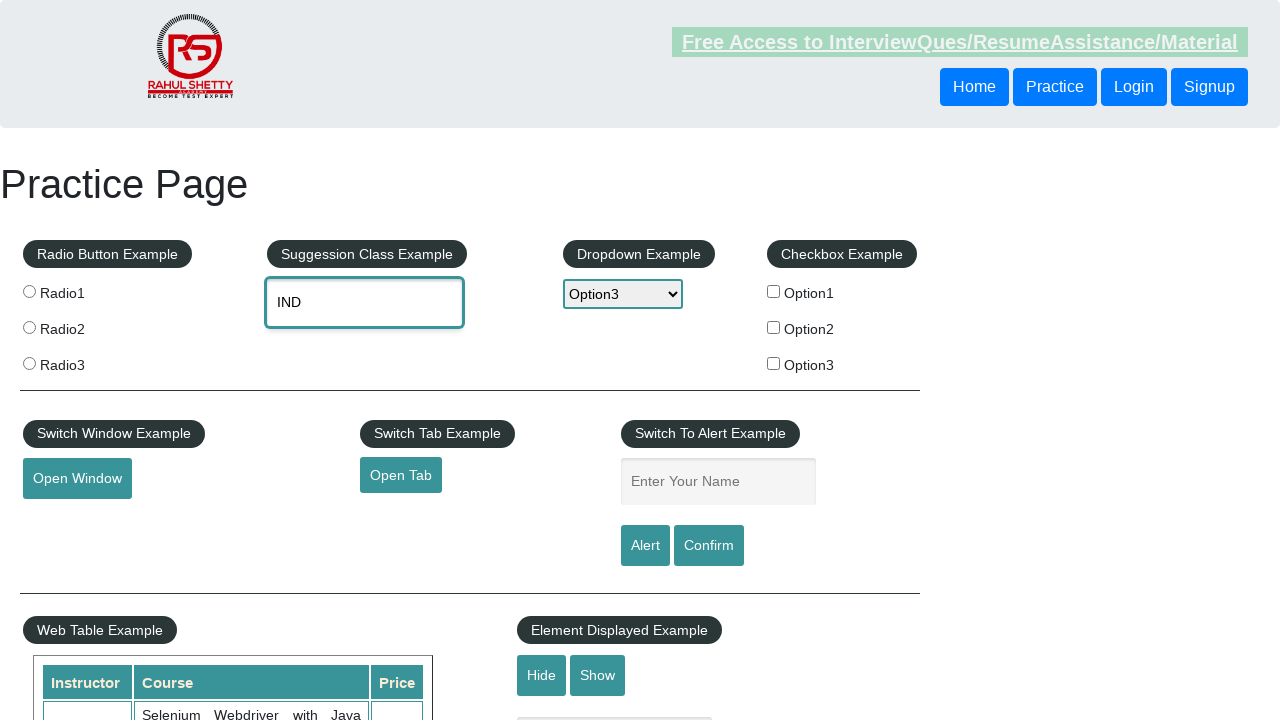

Autocomplete suggestions loaded
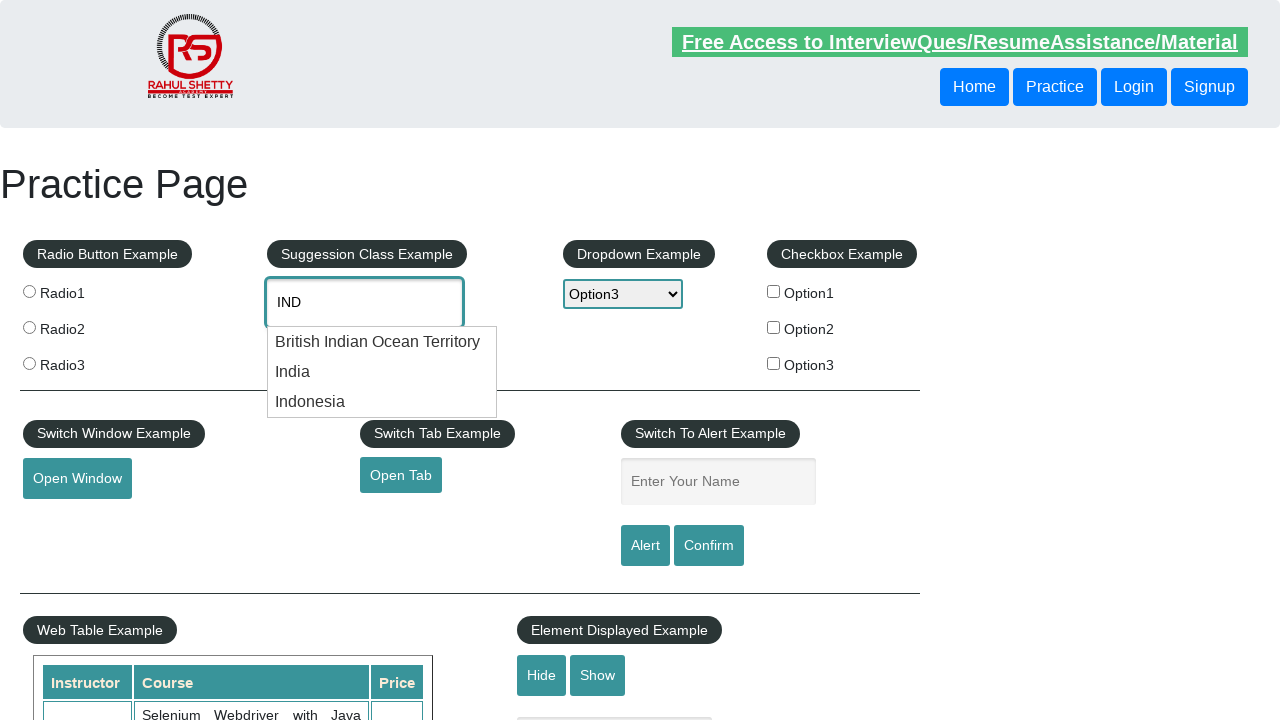

Selected 'INDIA' from autocomplete suggestions at (382, 372) on li[class='ui-menu-item'] div >> nth=1
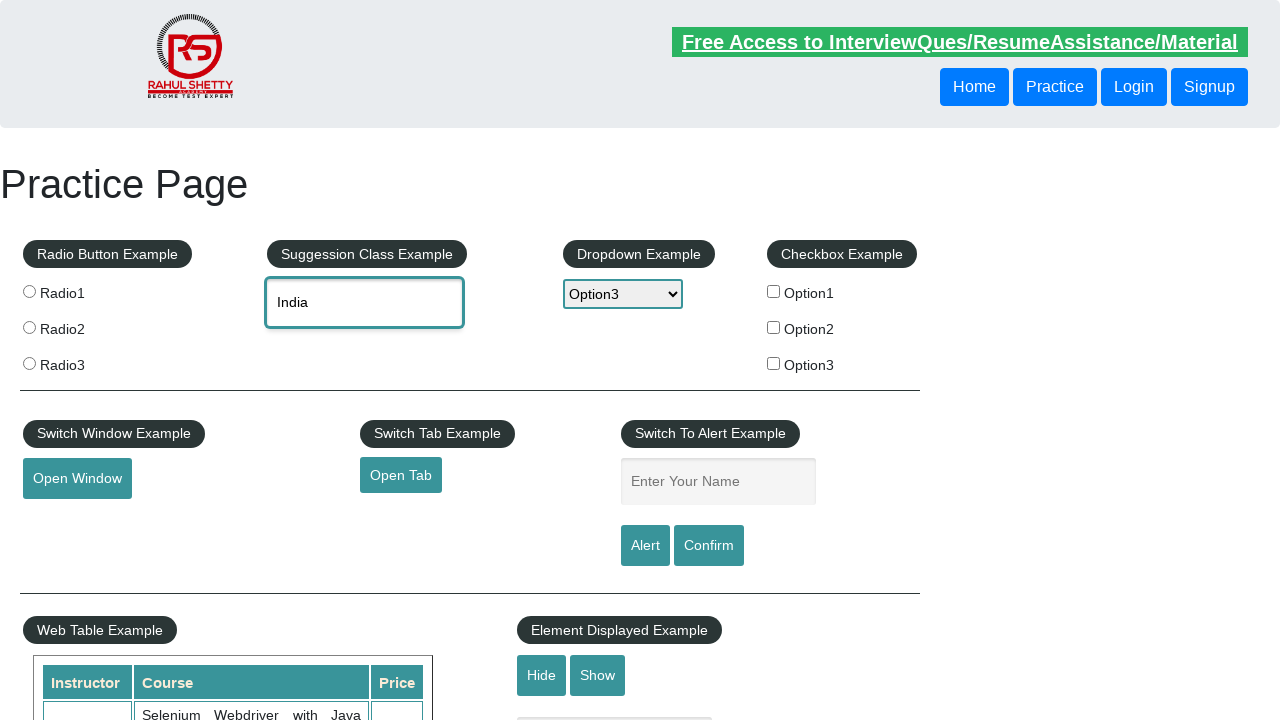

Filled name field with 'Sandy' on //*[@id='name']
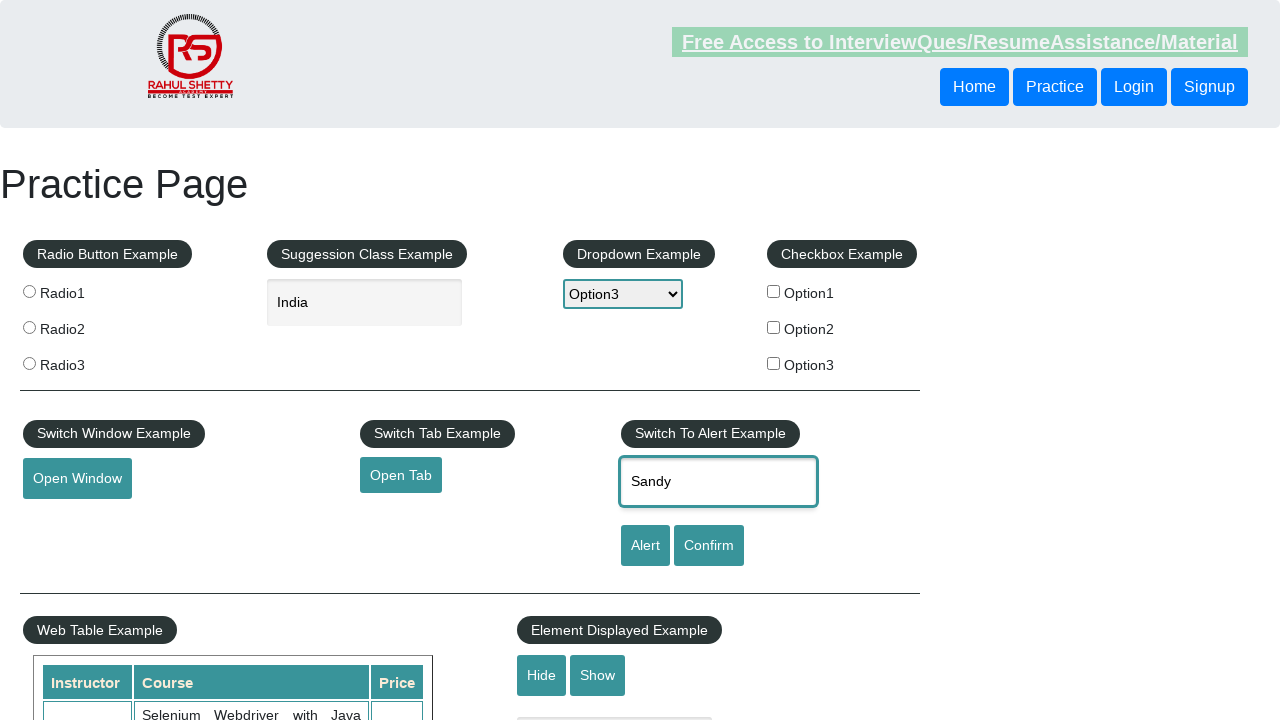

Clicked alert button and accepted the alert dialog at (645, 546) on #alertbtn
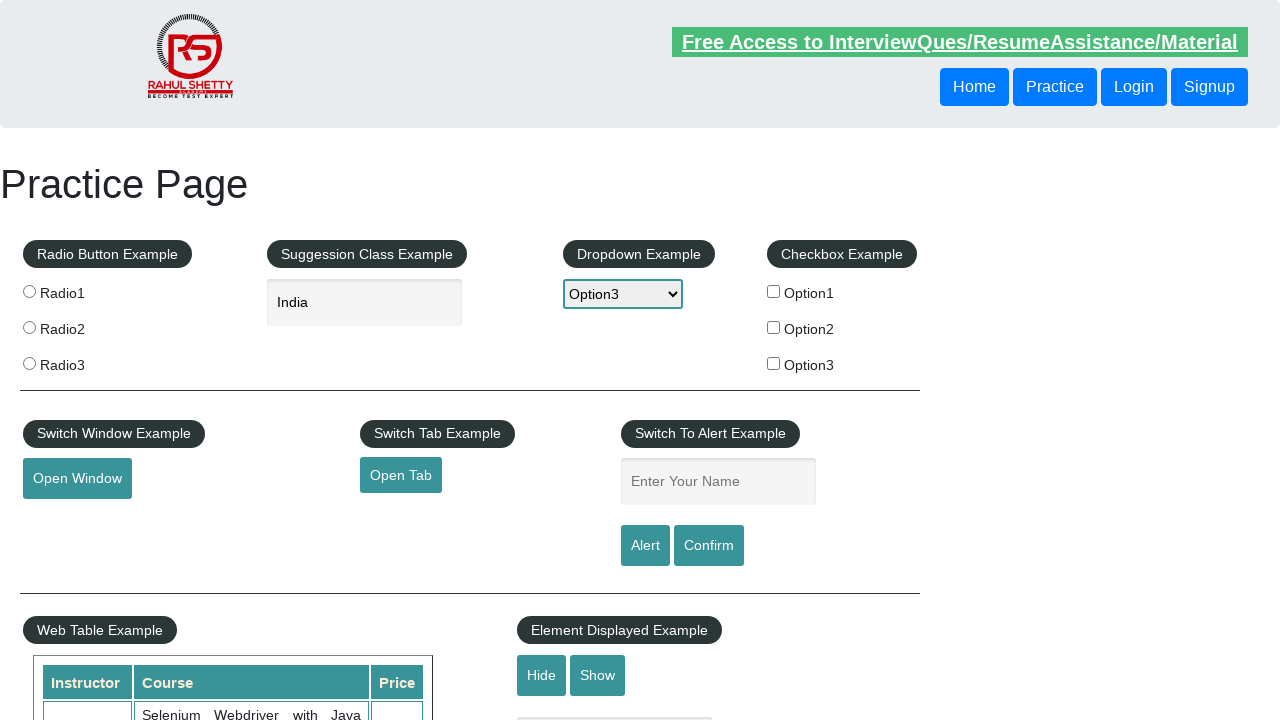

Filled name field with 'Santhosh' on //*[@id='name']
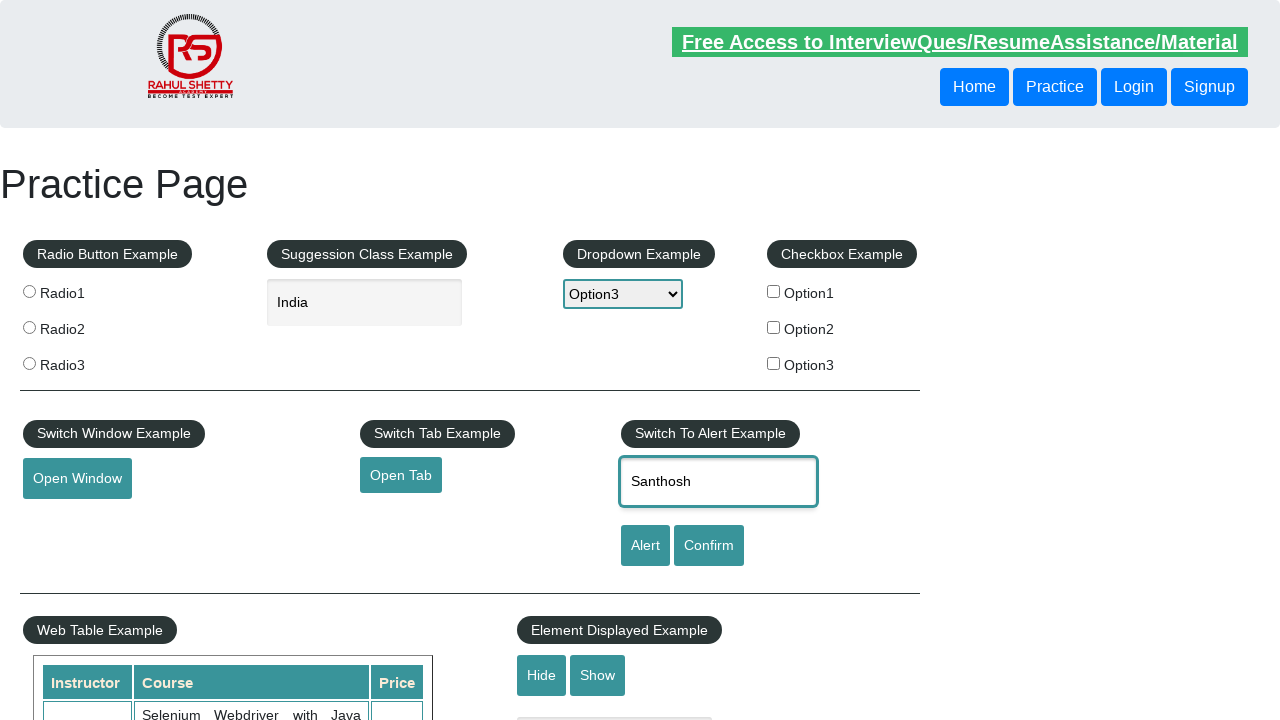

Clicked confirm button and dismissed the confirm dialog at (709, 546) on #confirmbtn
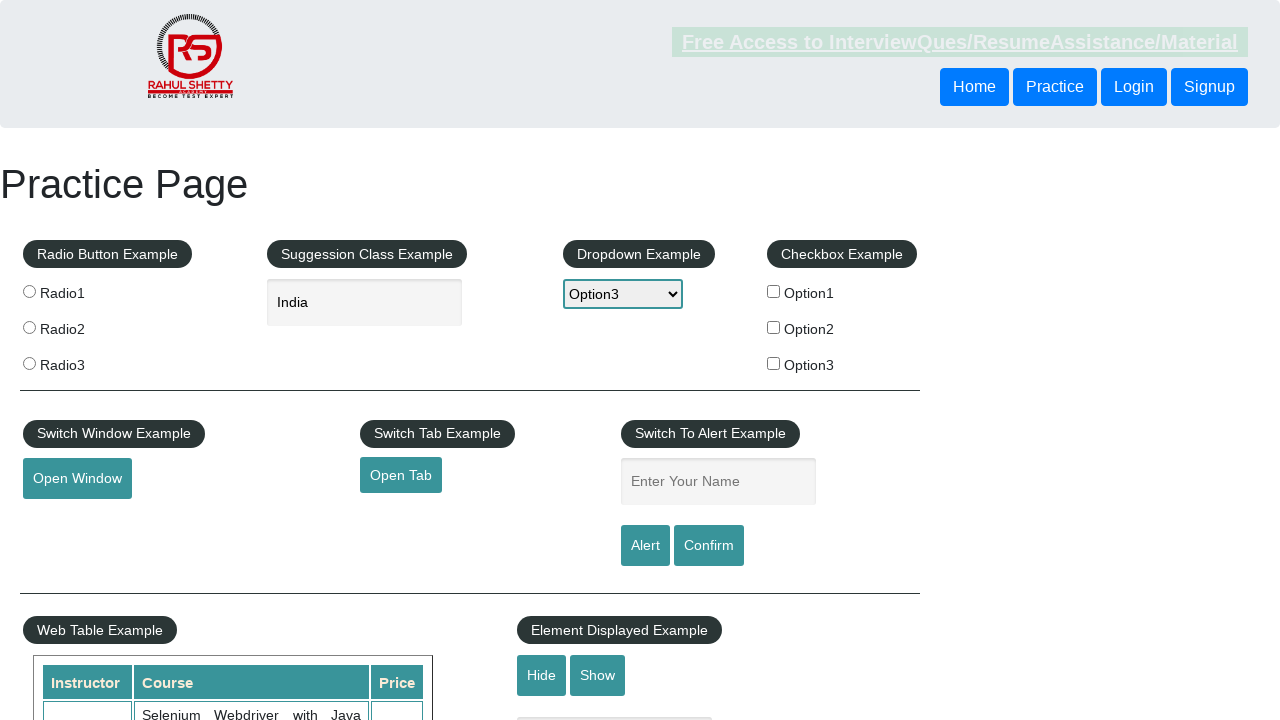

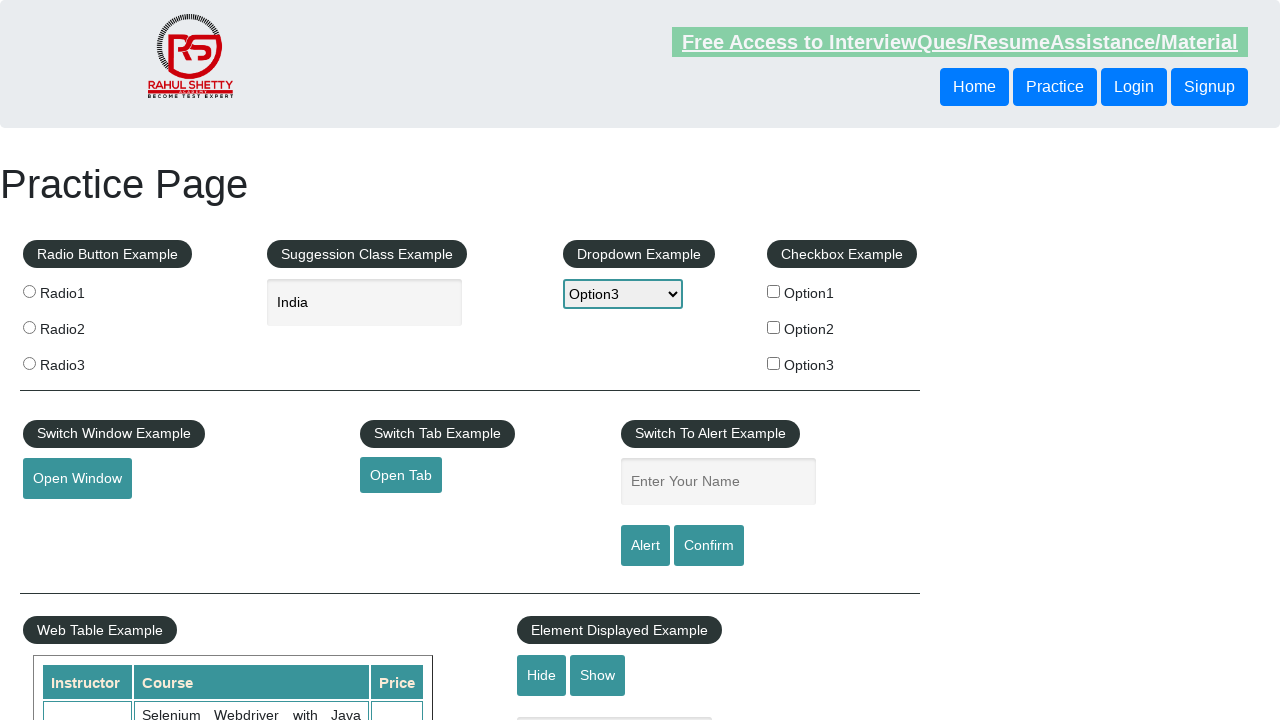